Tests click-and-hold interaction on a search element, including dismissing a popup if present

Starting URL: https://selenium08.blogspot.com/2020/01/click-and-hold.html

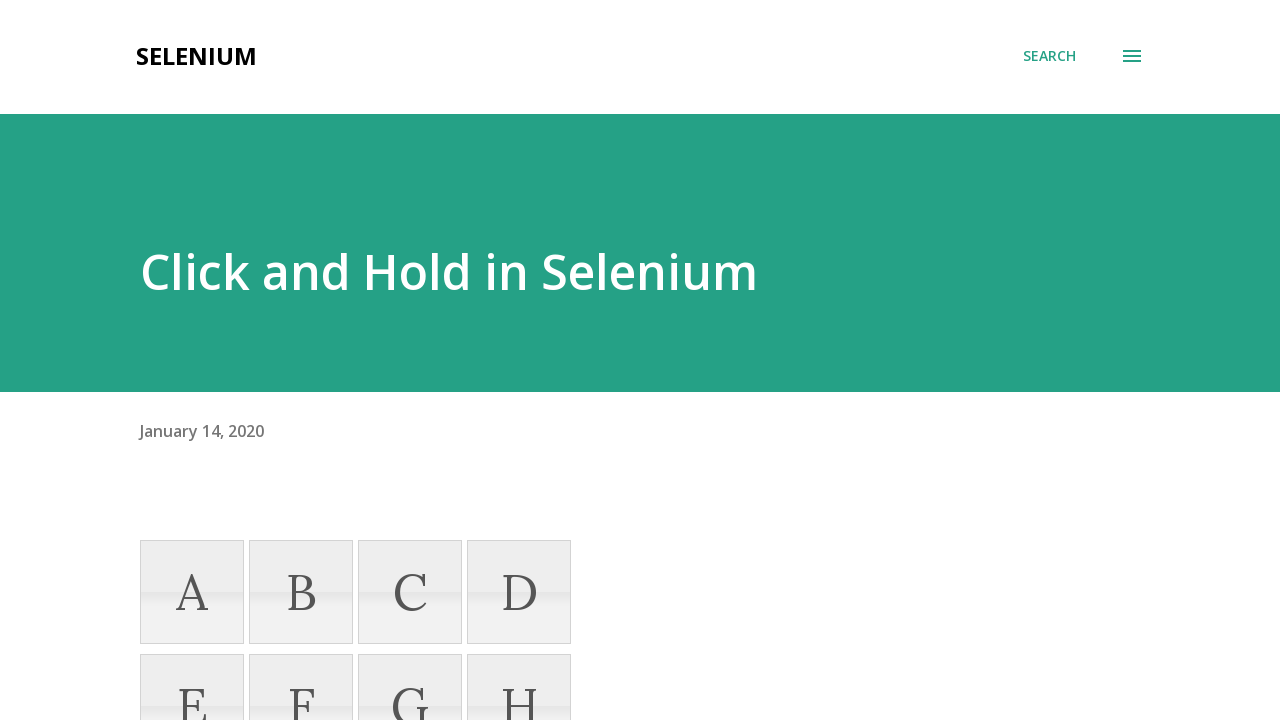

Hovered over search element at (1050, 56) on xpath=//*[@class='search-expand-text']
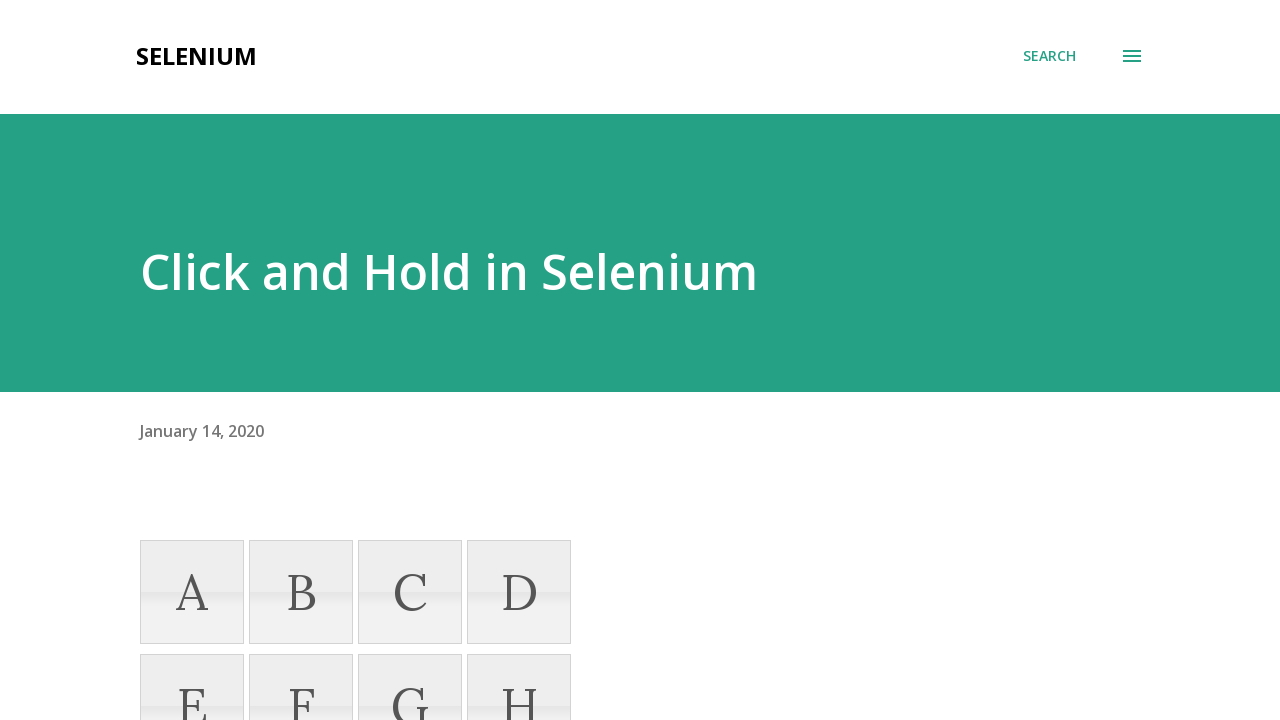

Mouse button pressed down on search element at (1050, 56)
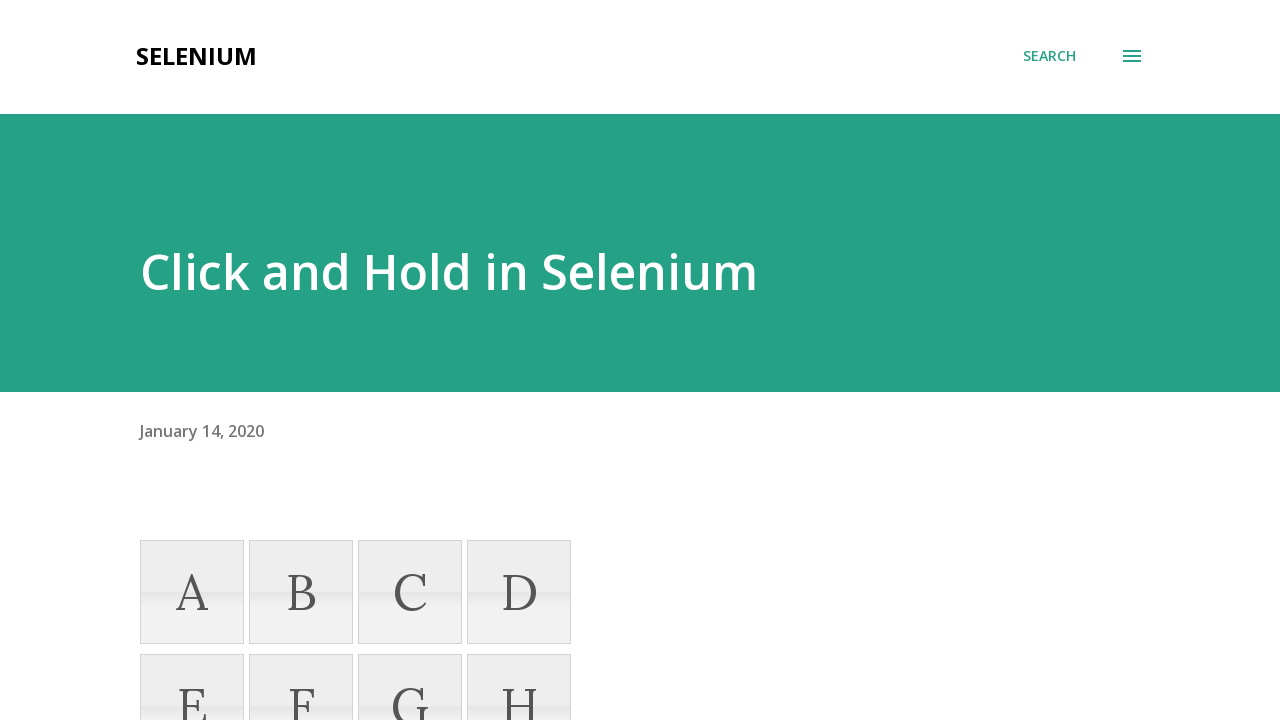

Held mouse button down for 500ms
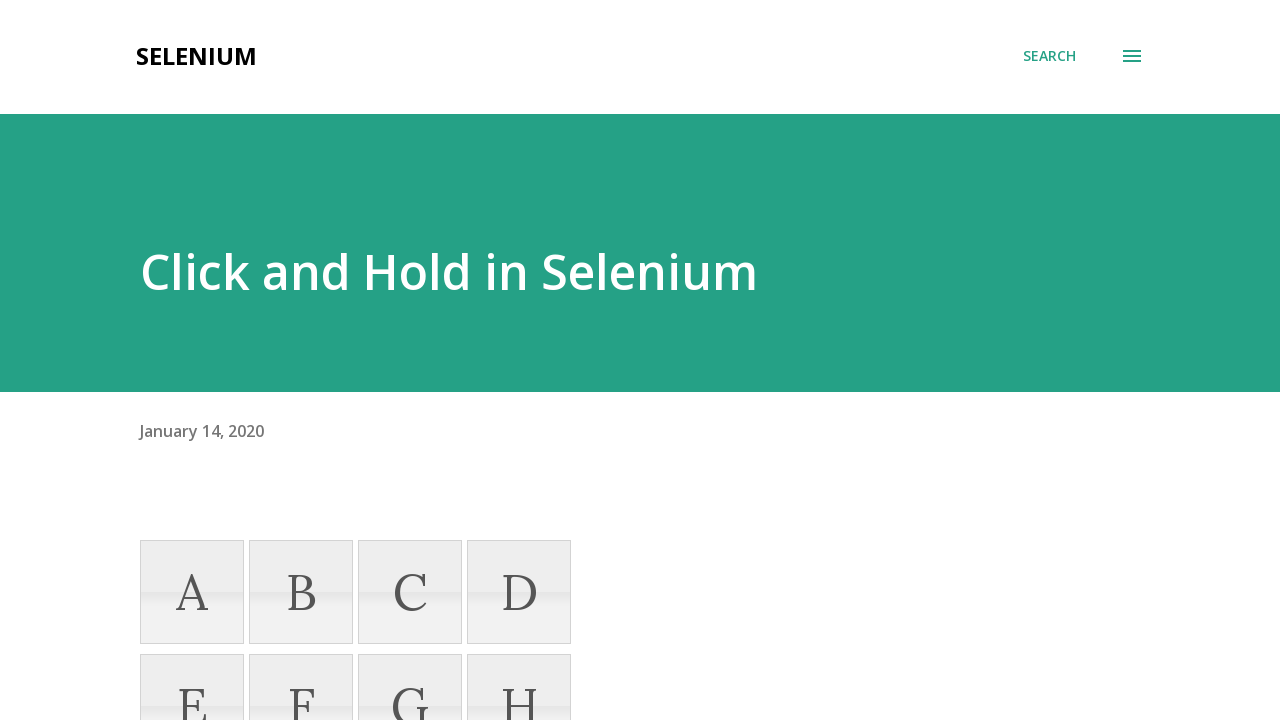

Released mouse button at (1050, 56)
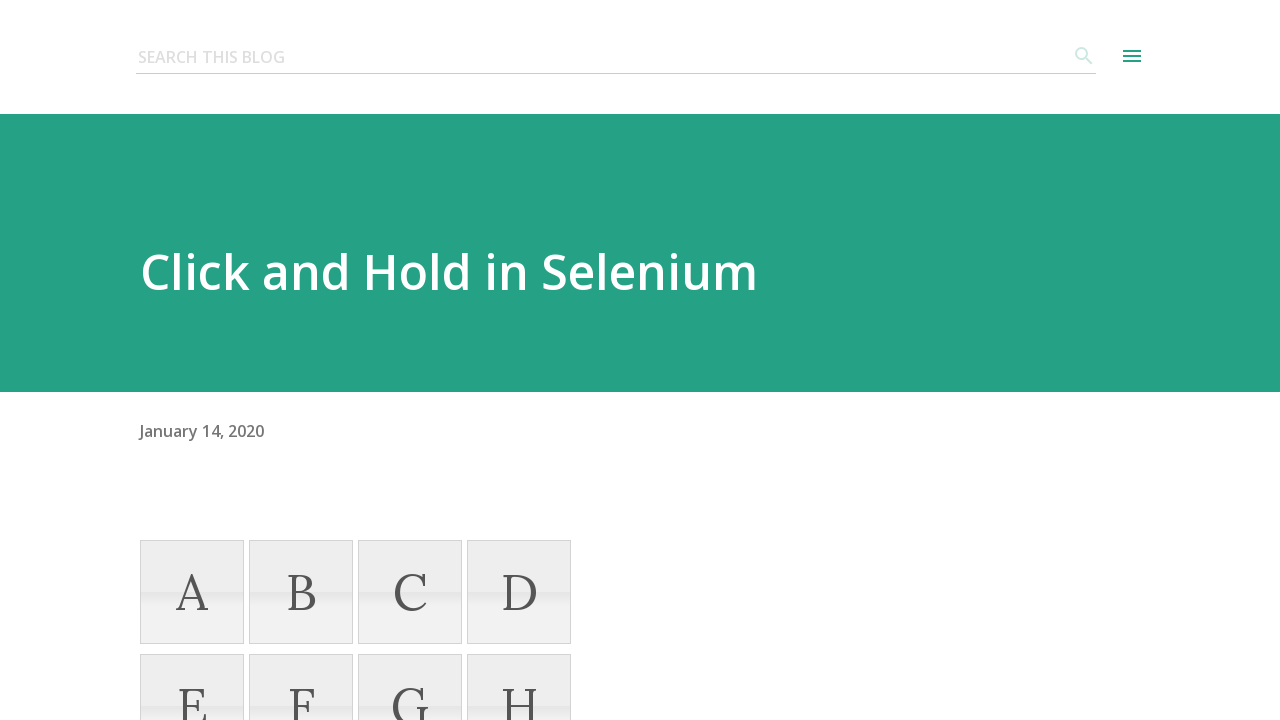

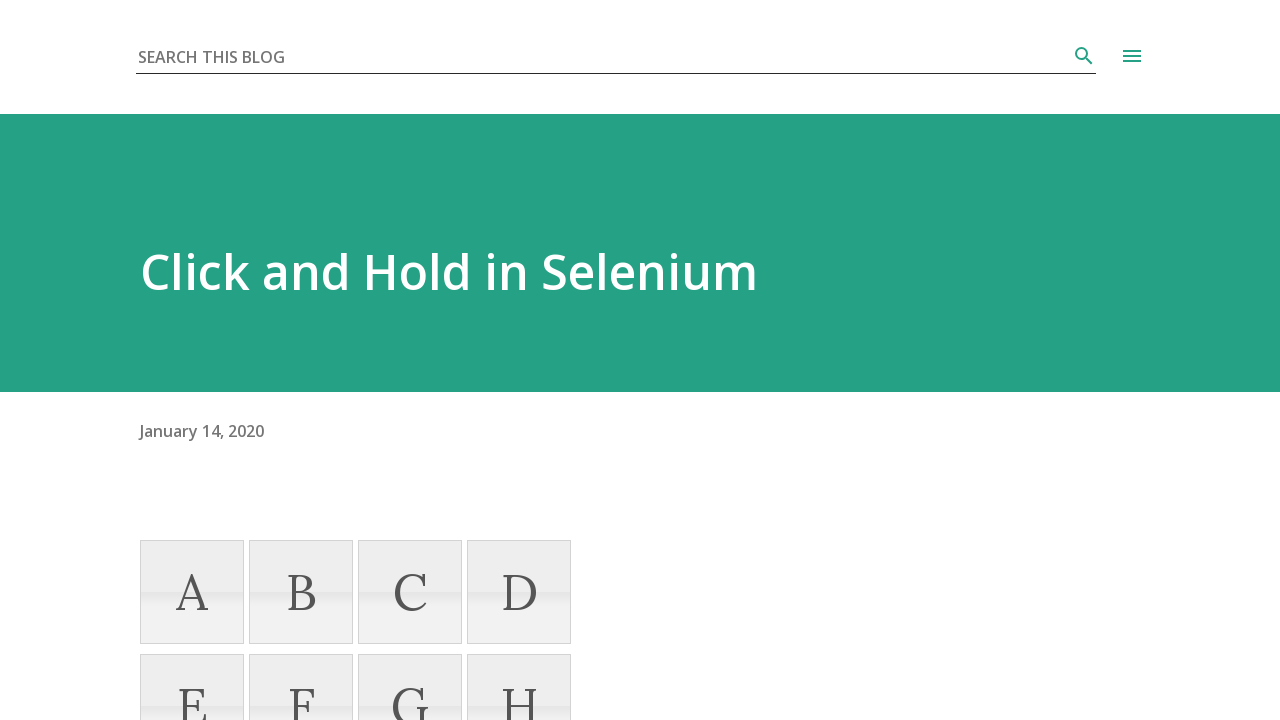